Tests drag and drop functionality on jQueryUI droppable demo by dragging an element onto a drop target and verifying the drop was successful

Starting URL: https://jqueryui.com/droppable/

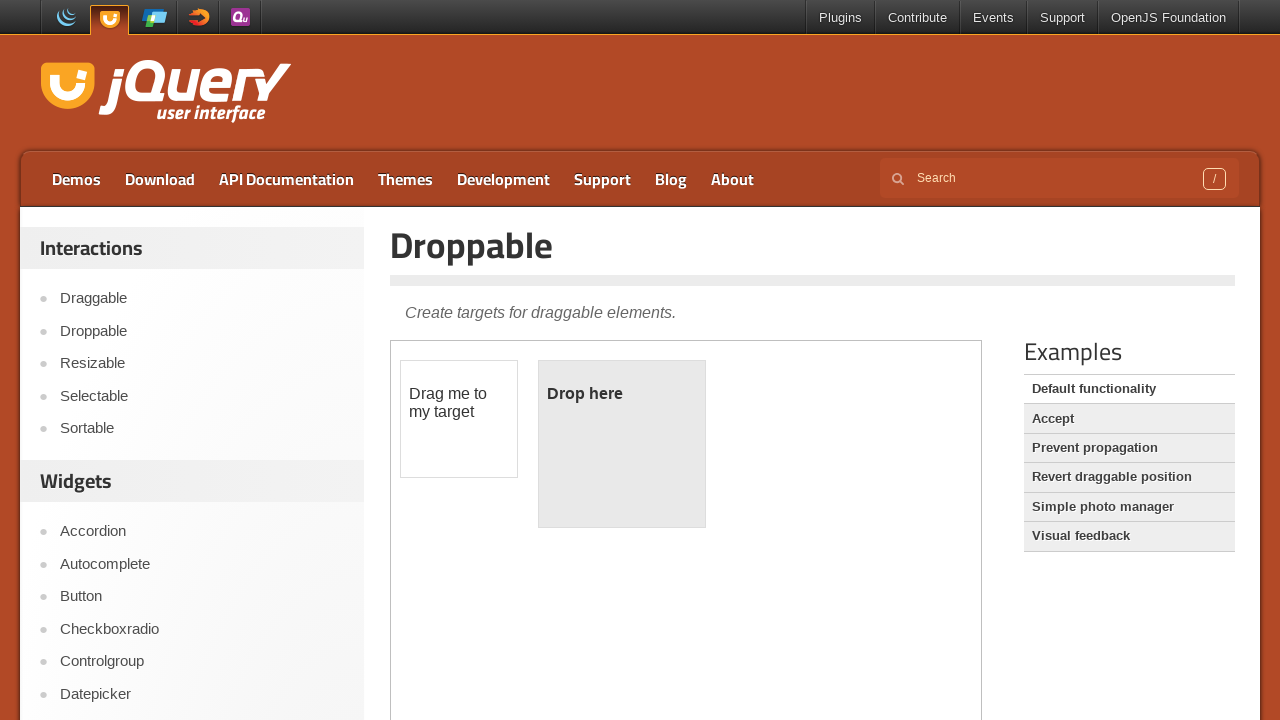

Located iframe containing drag and drop elements
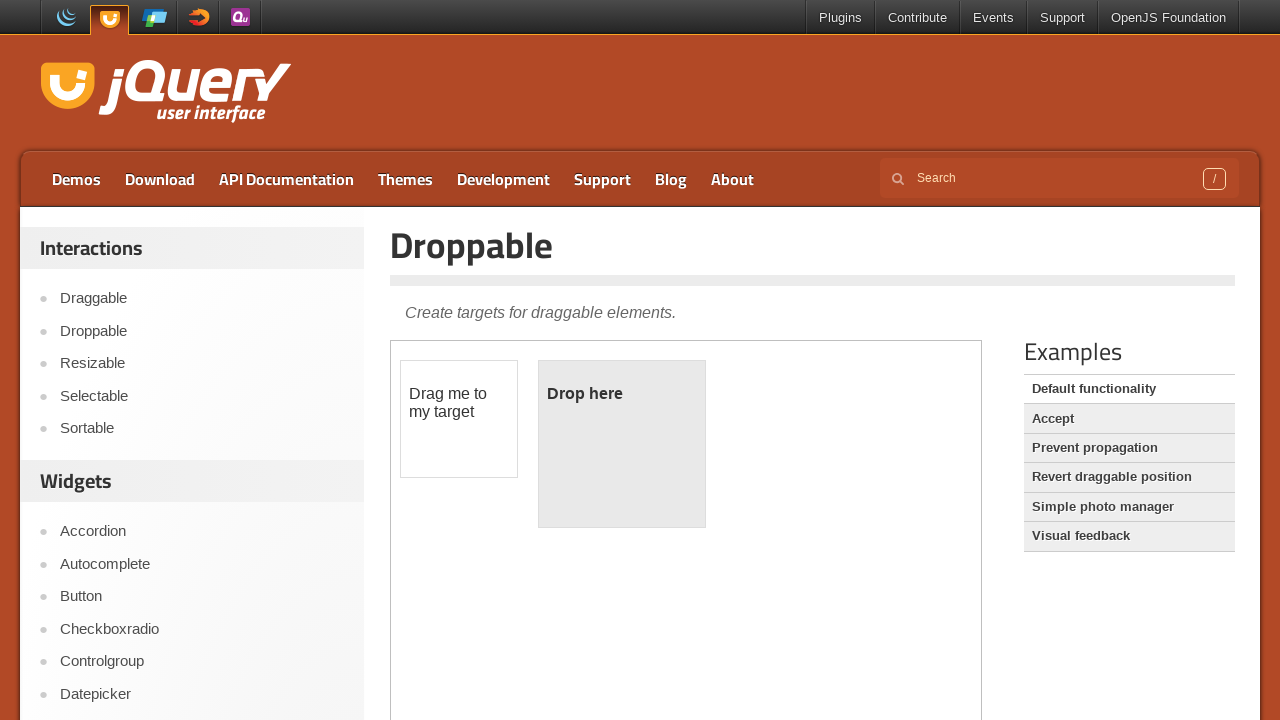

Located draggable element with ID 'draggable'
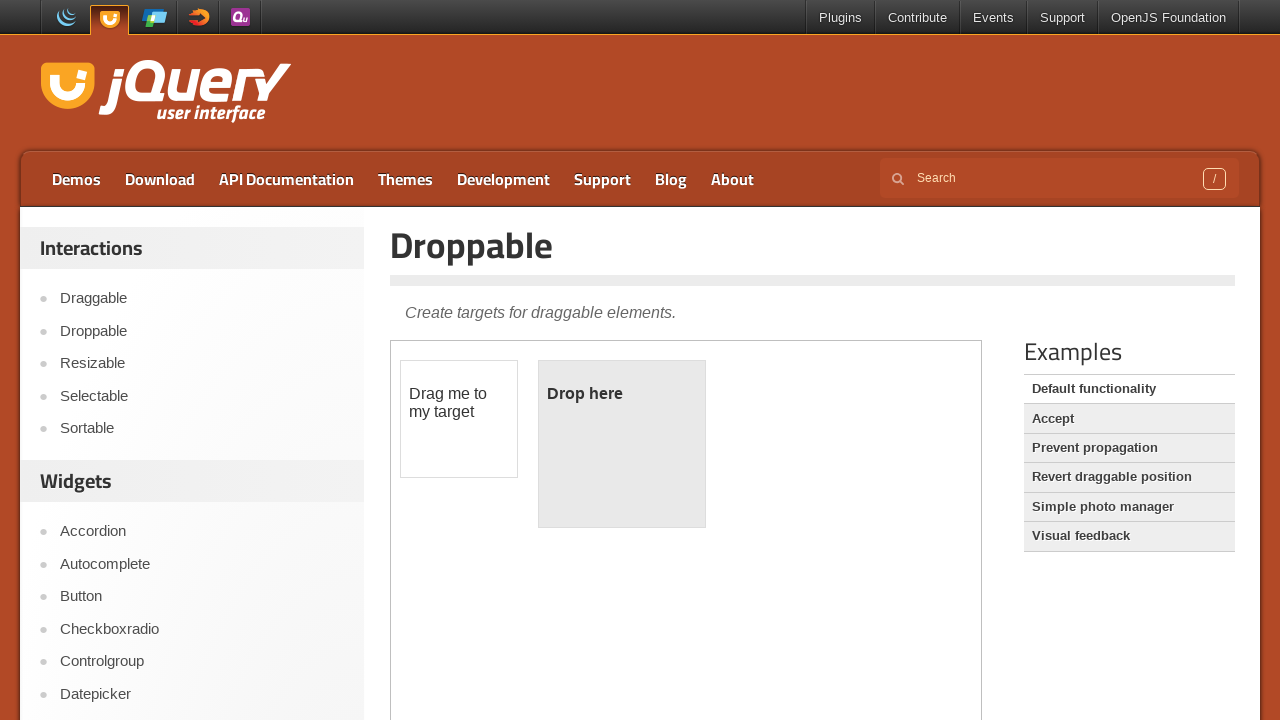

Located droppable target element with ID 'droppable'
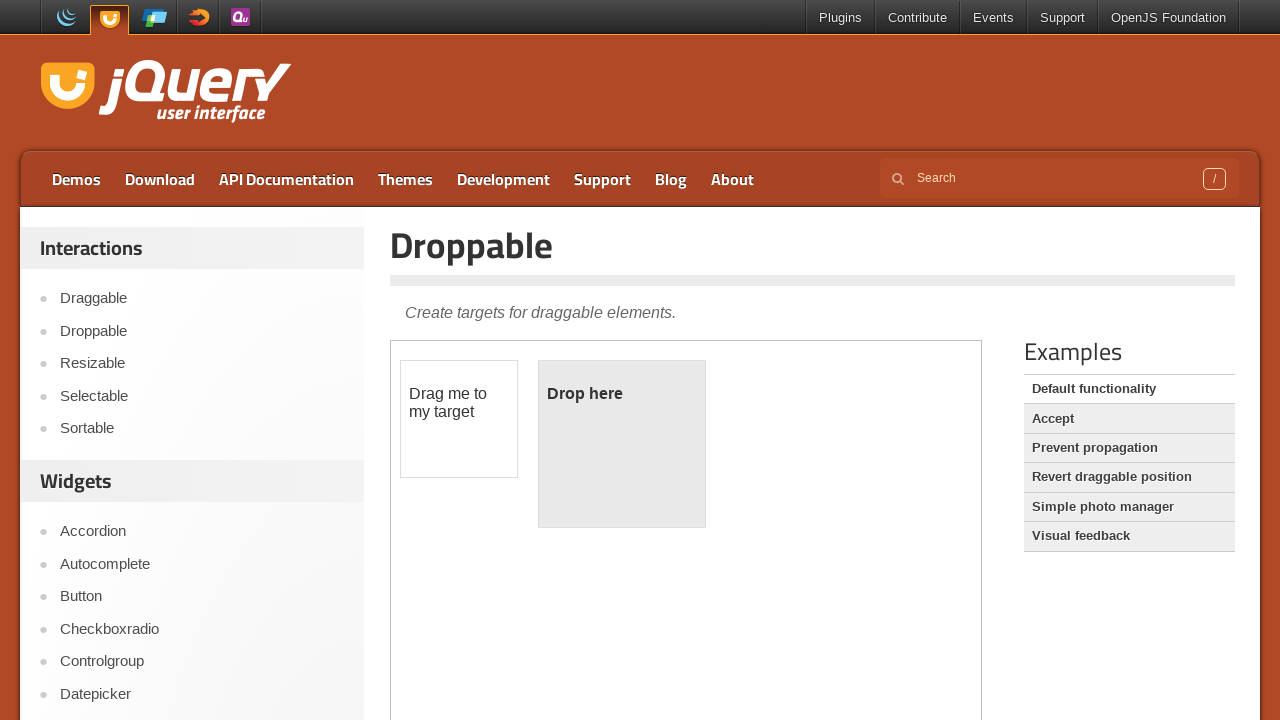

Dragged the draggable element onto the droppable target at (622, 444)
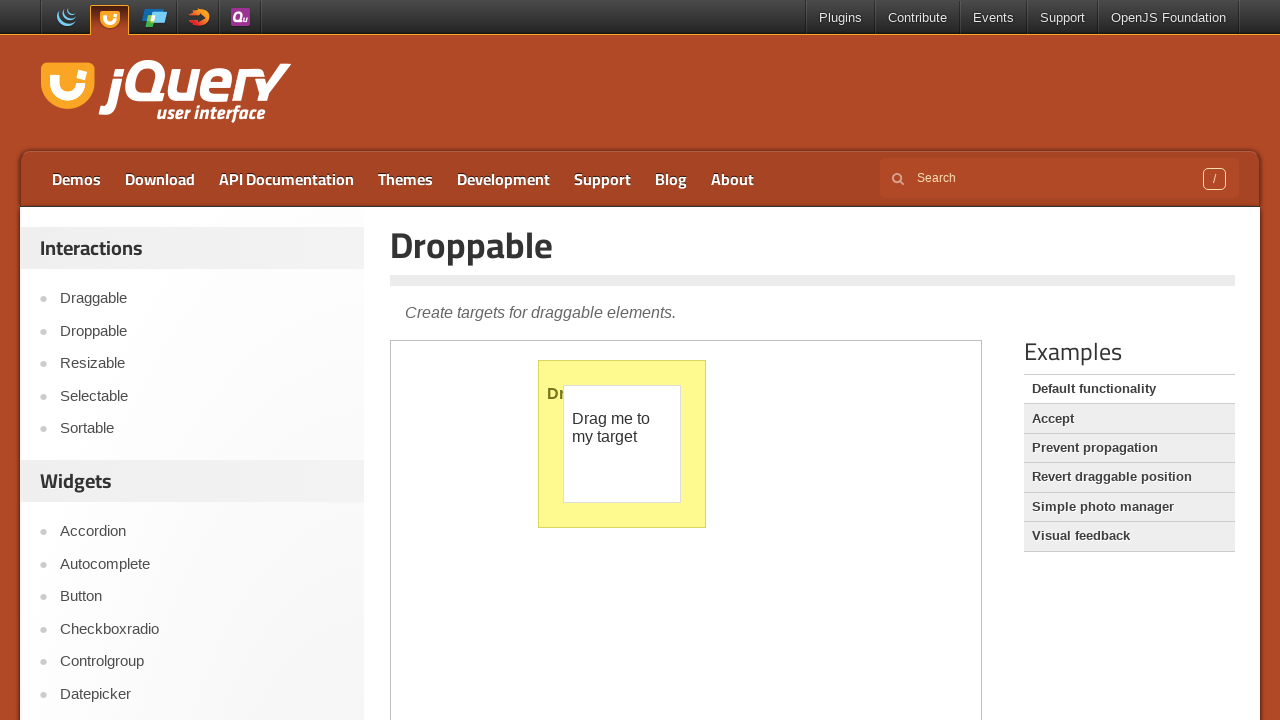

Waited 500ms for UI update after drop action
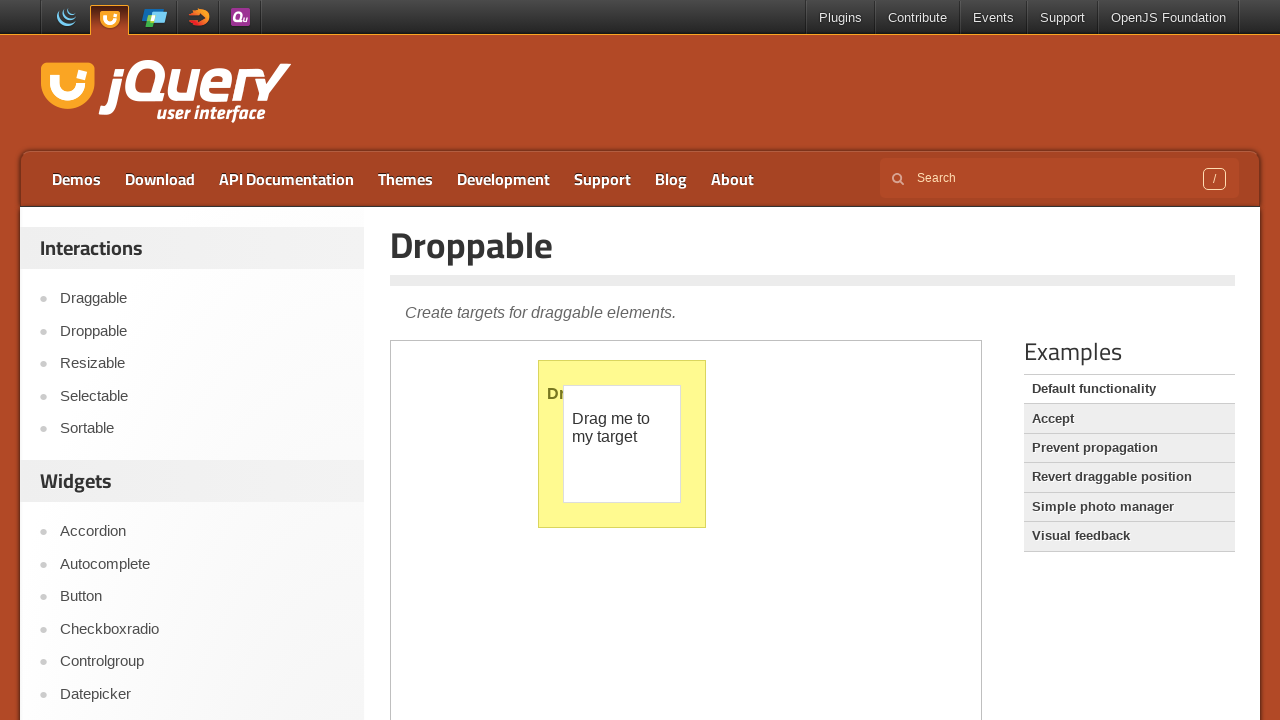

Verified that droppable element text changed to 'Dropped!' confirming successful drop
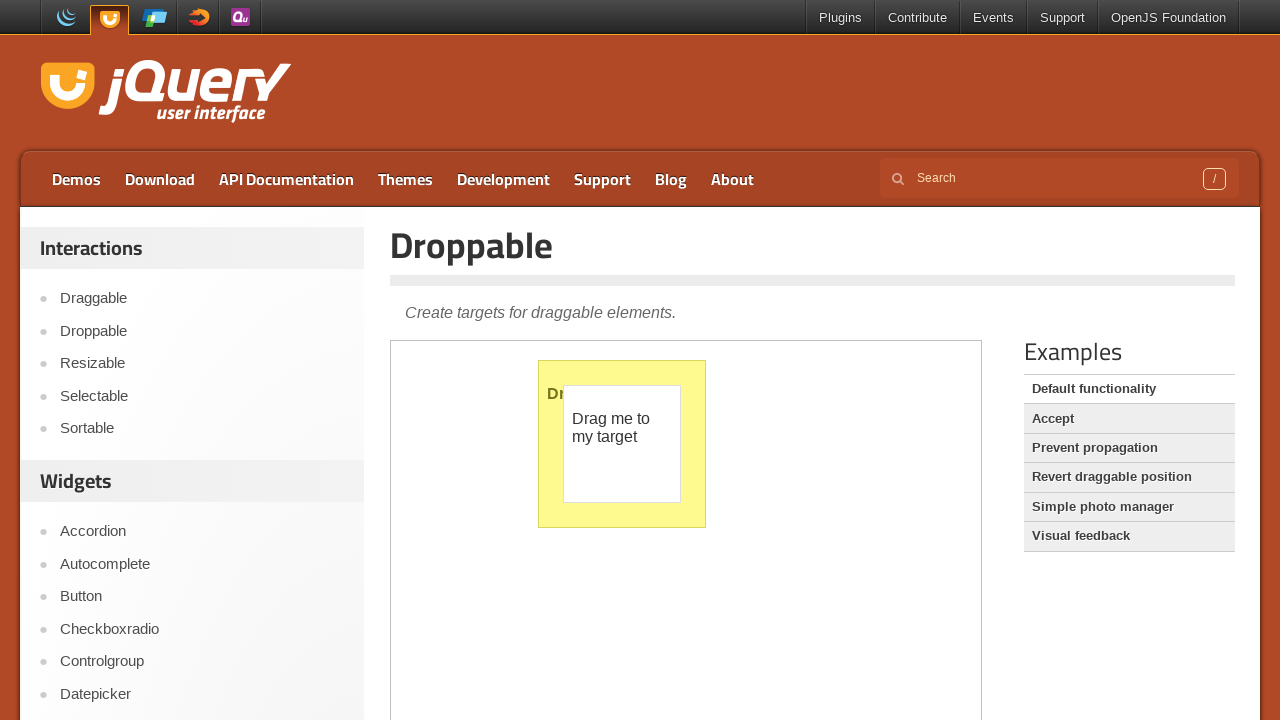

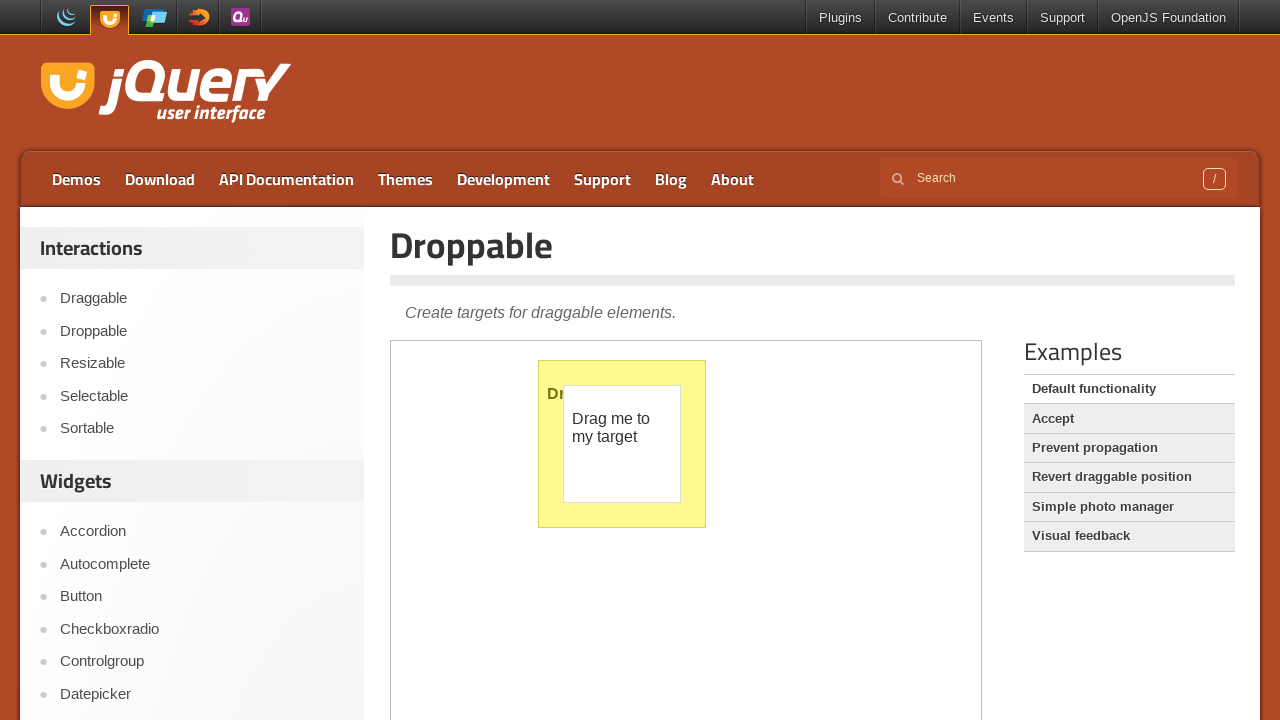